Waits for a price to reach $100, books it, then solves a mathematical problem and submits the answer

Starting URL: http://suninjuly.github.io/explicit_wait2.html

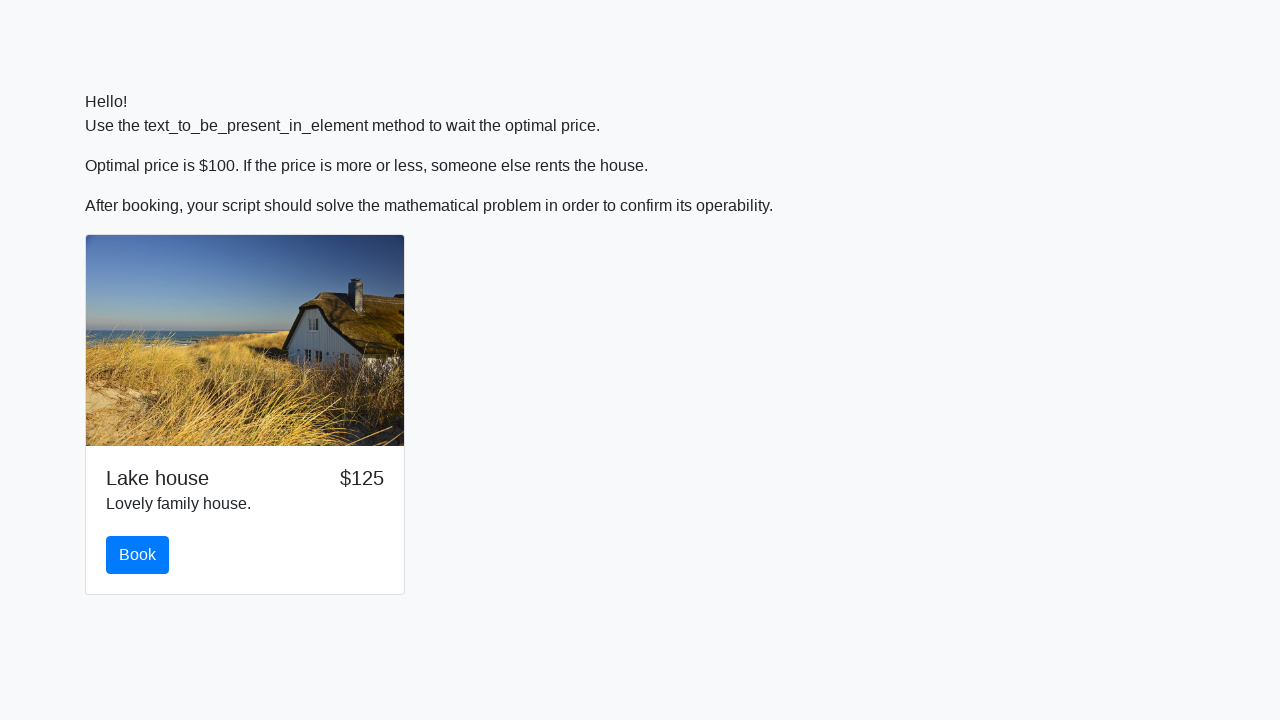

Waited for price to reach $100
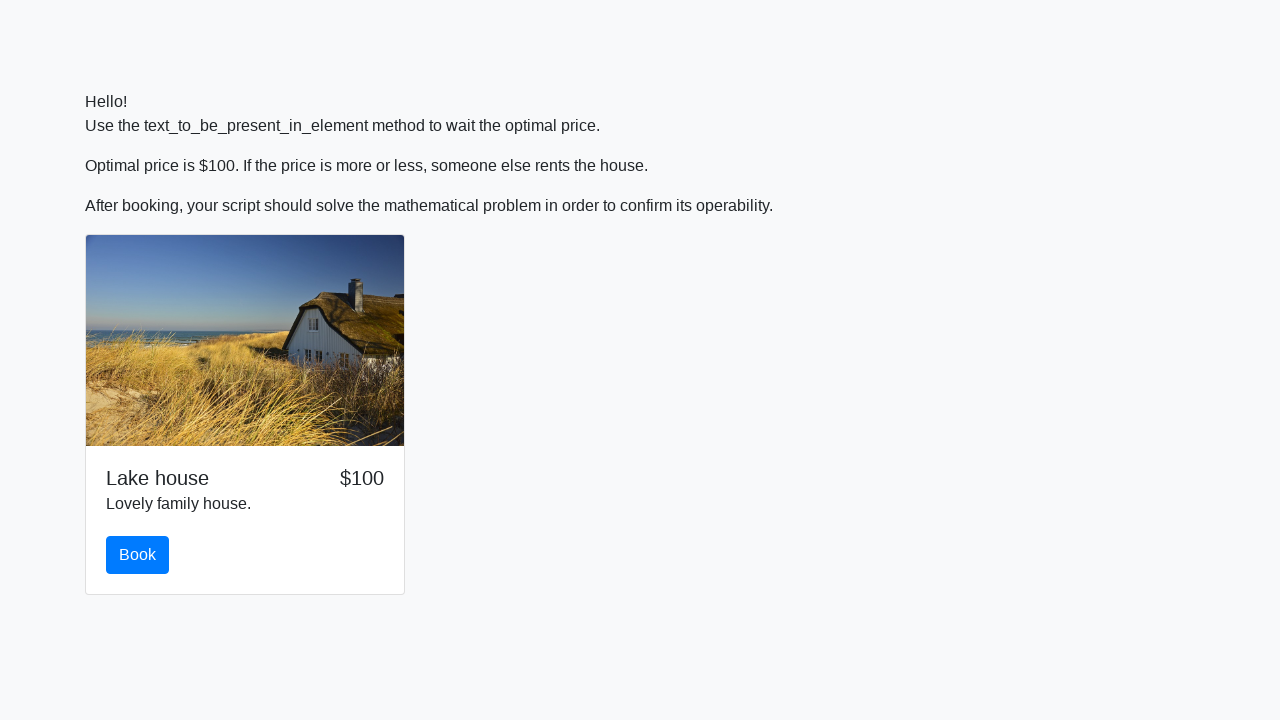

Clicked the book button at (138, 555) on button#book
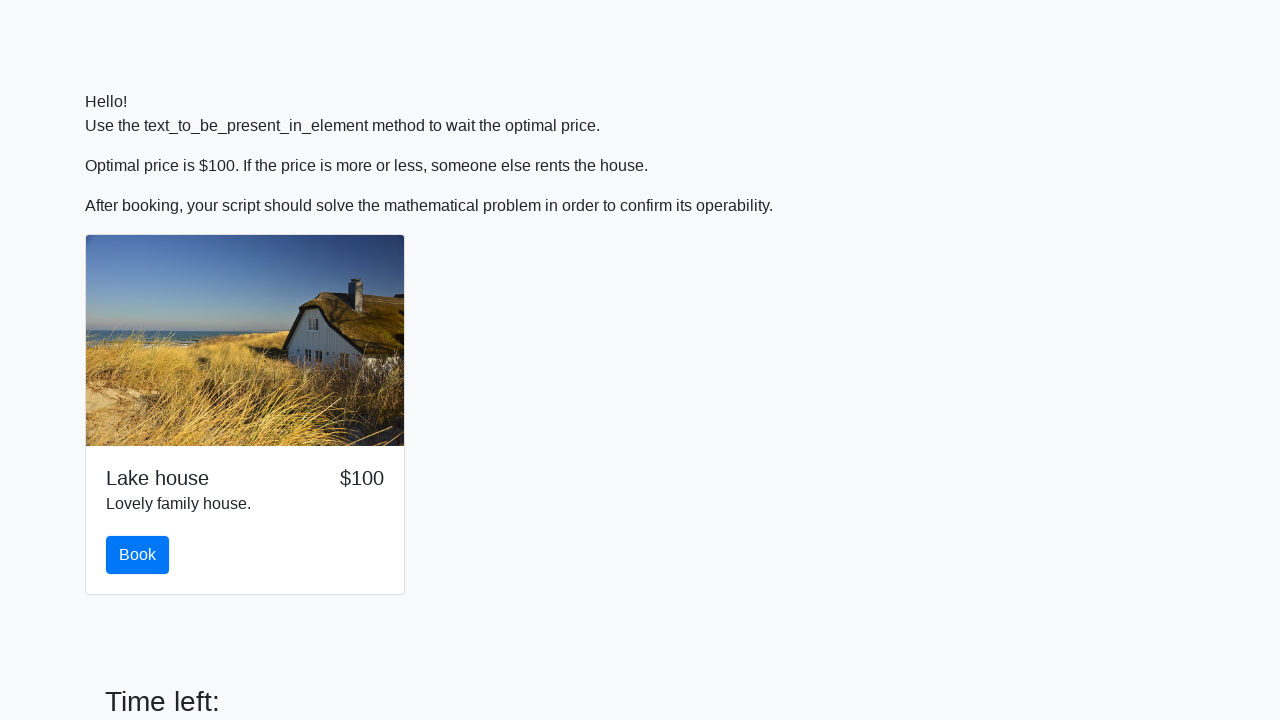

Retrieved input value: 956
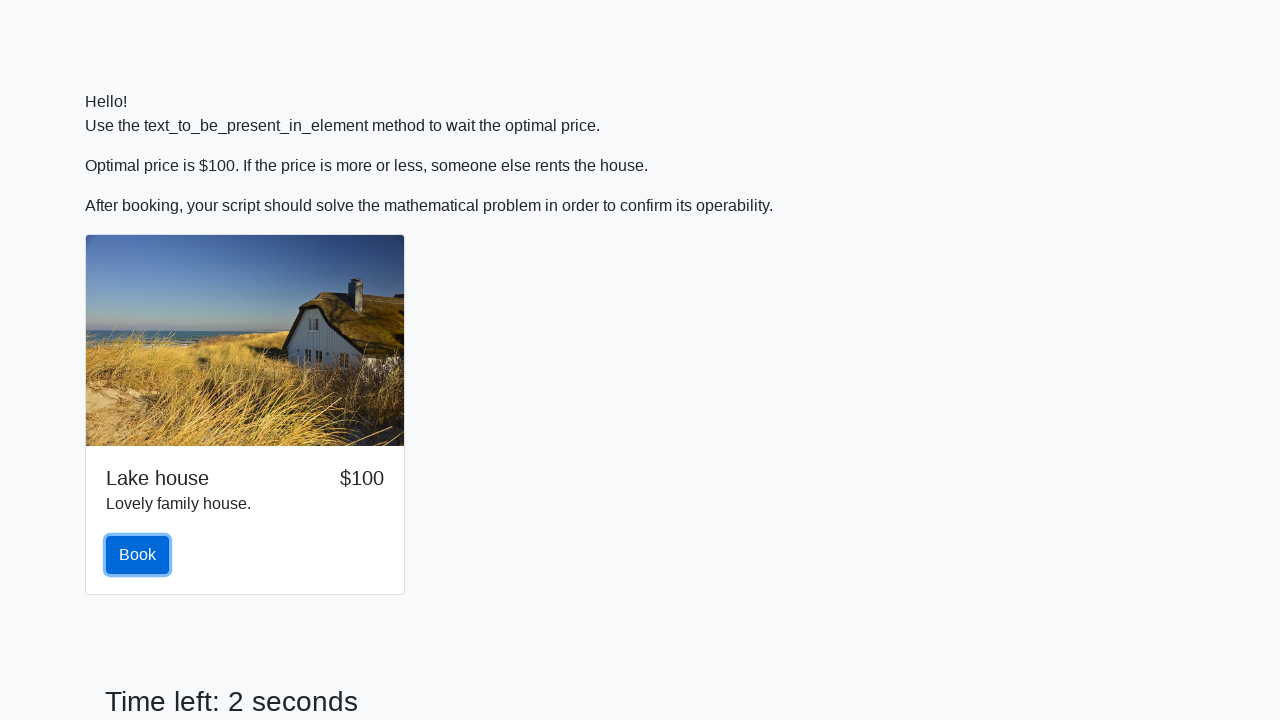

Calculated mathematical solution: 2.2825392509675235
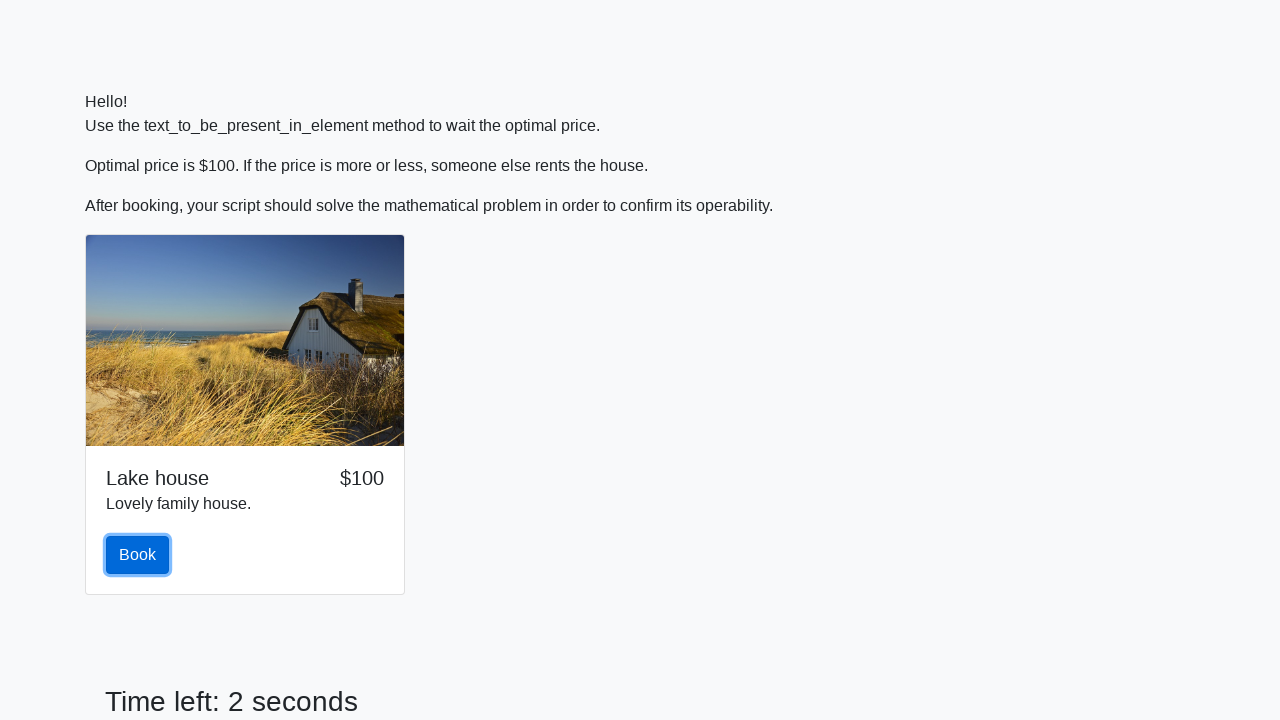

Filled answer field with calculated result on #answer
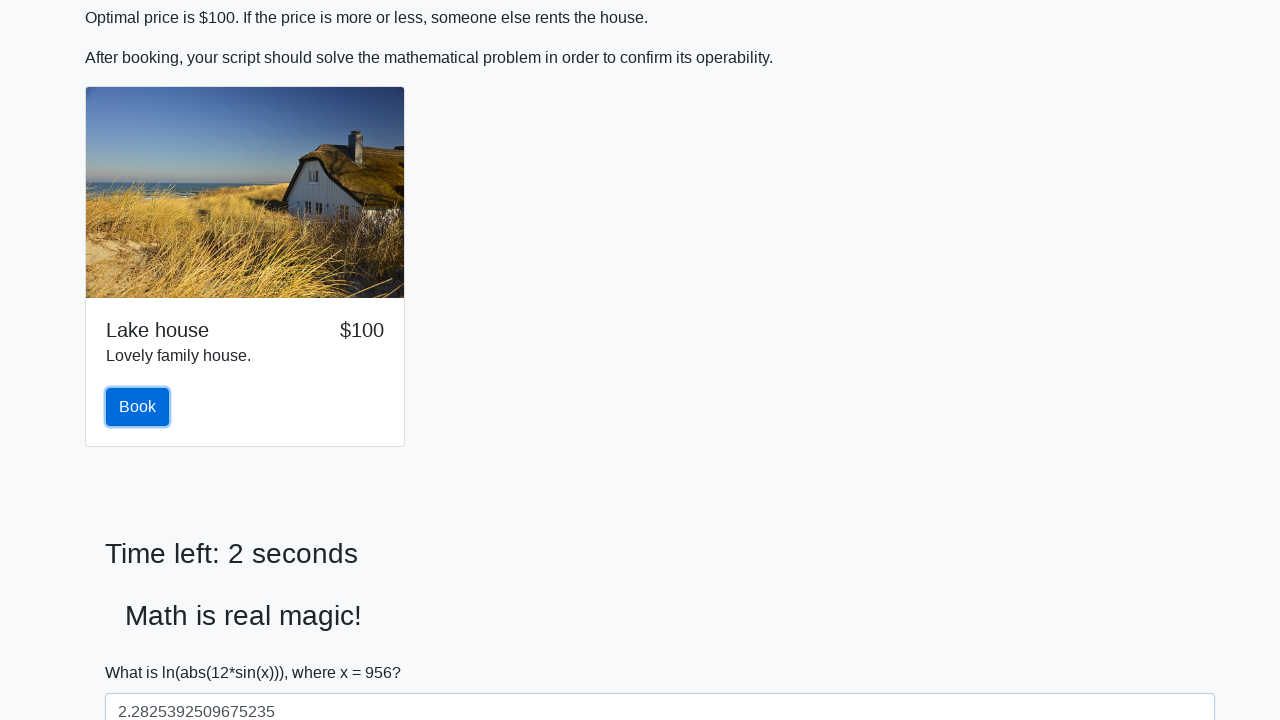

Clicked submit button to solve at (143, 651) on button#solve
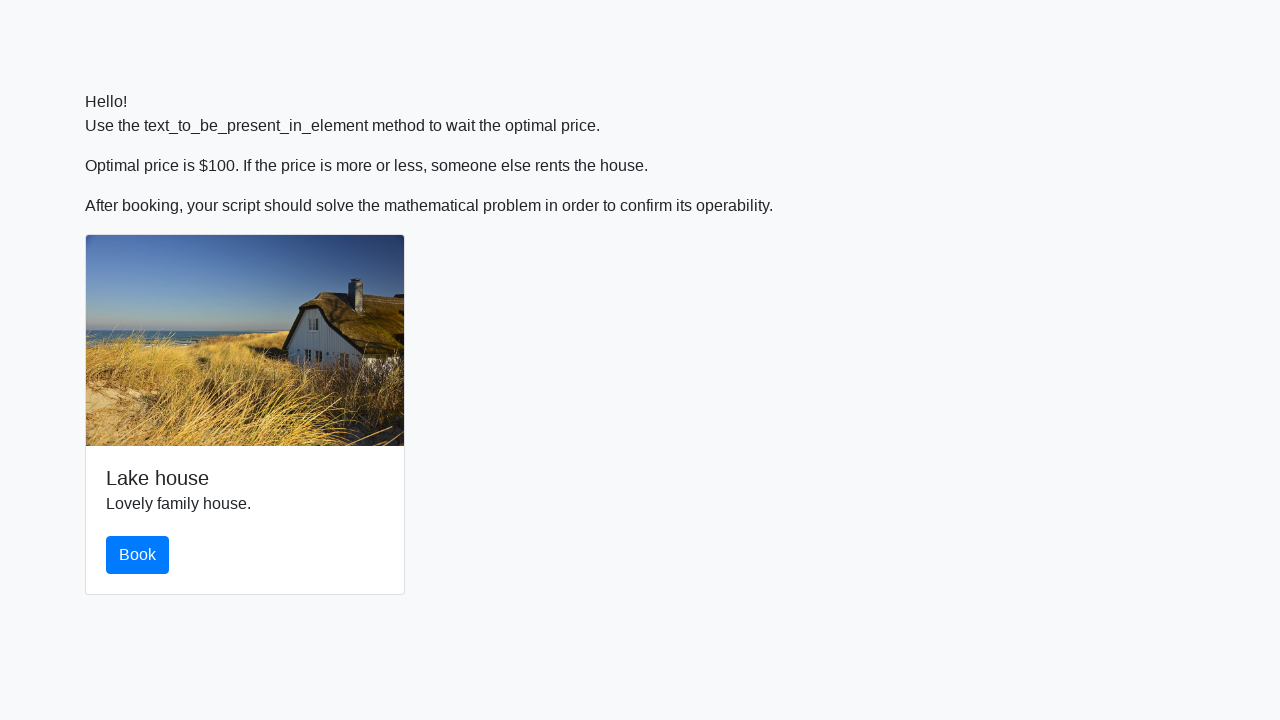

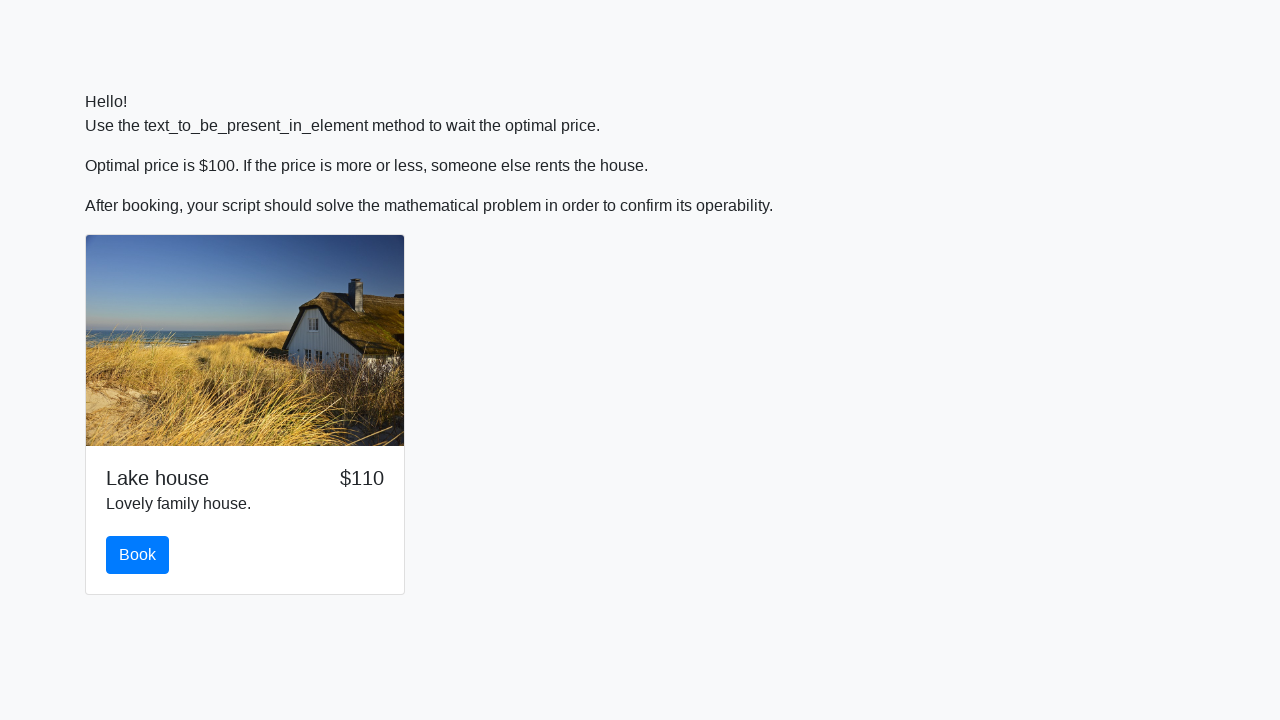